Tests scrolling functionality on the Meesho website by scrolling to the bottom of the page and then scrolling to a specific element

Starting URL: https://www.meesho.com/

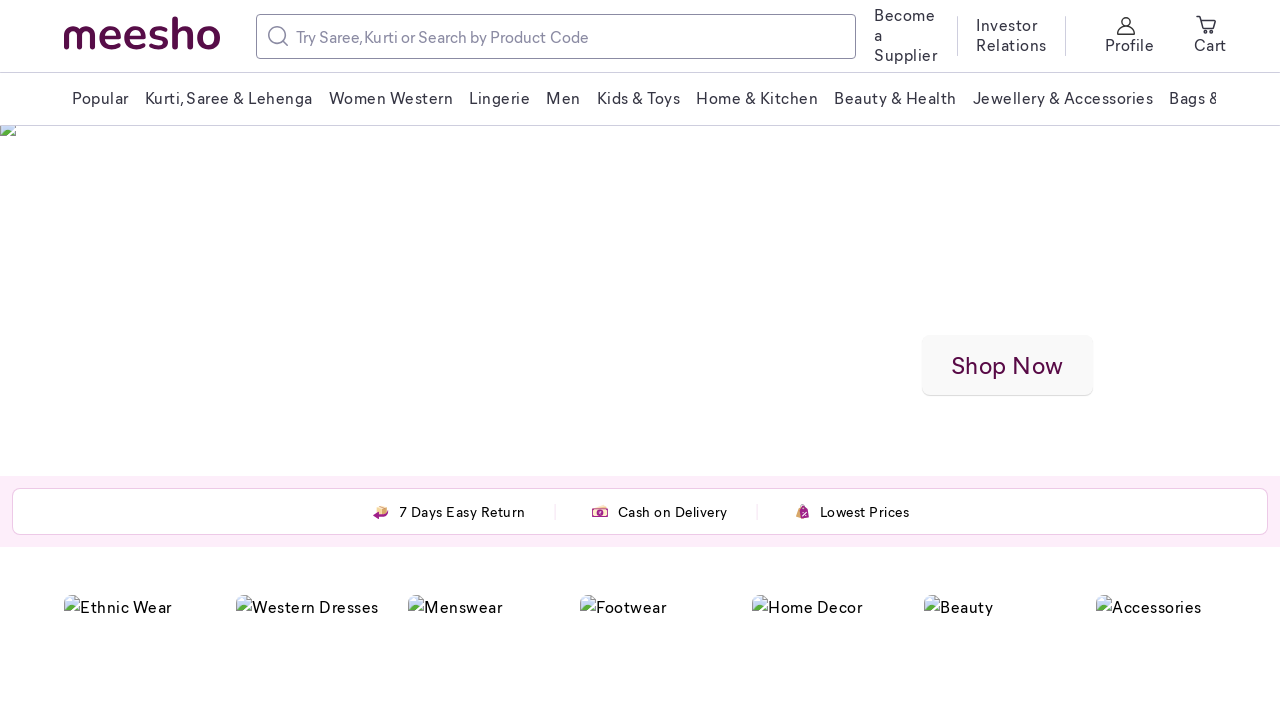

Scrolled to the bottom of the page using window.scrollTo()
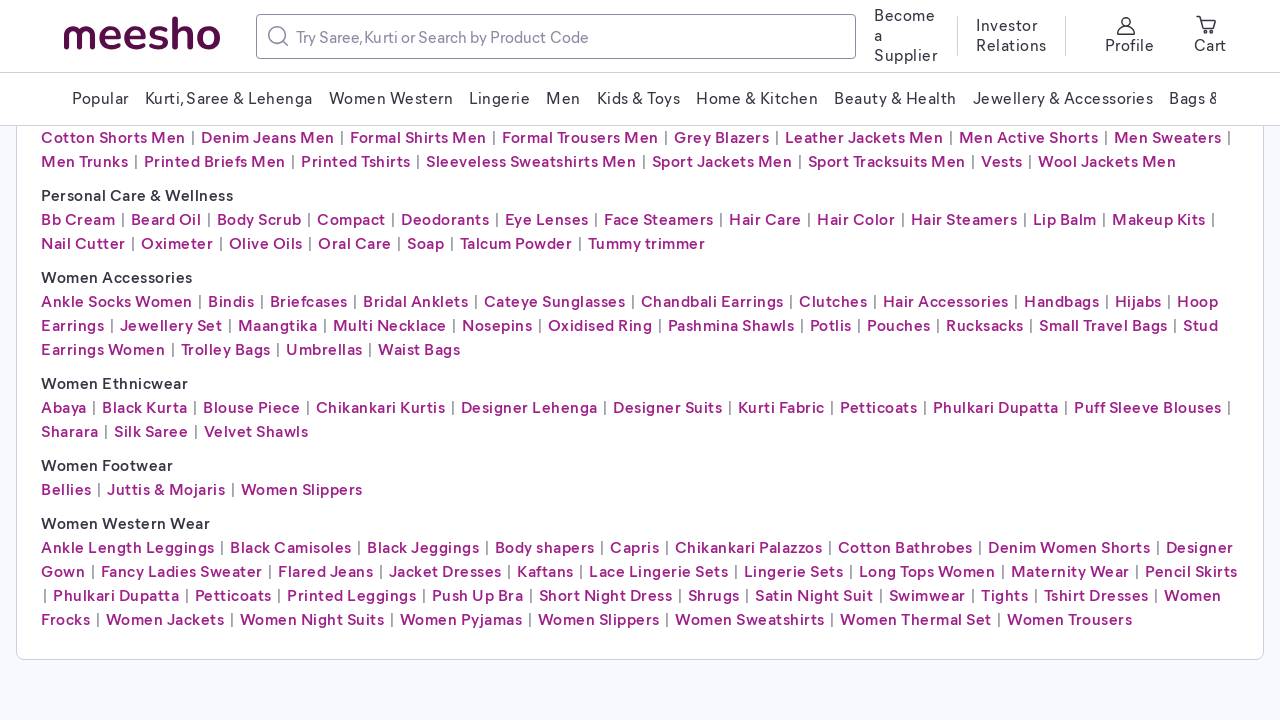

Waited 2 seconds for content to load
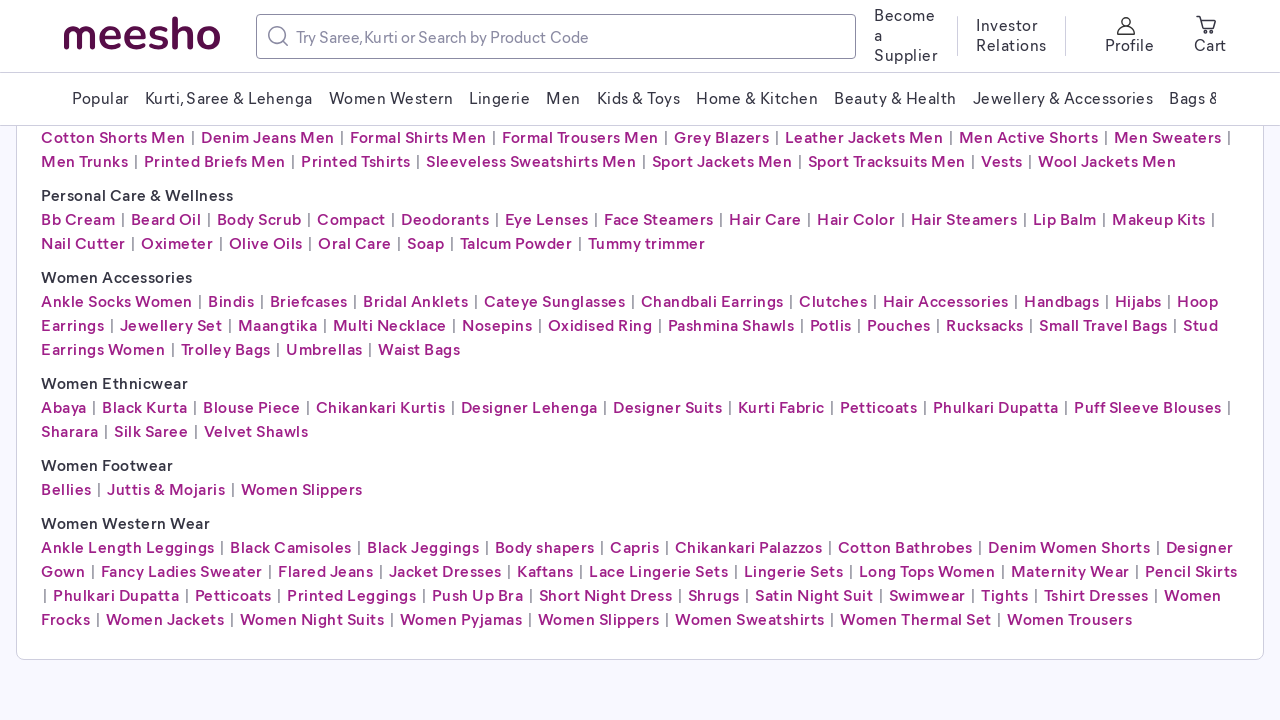

Located the 'Products For You' section element
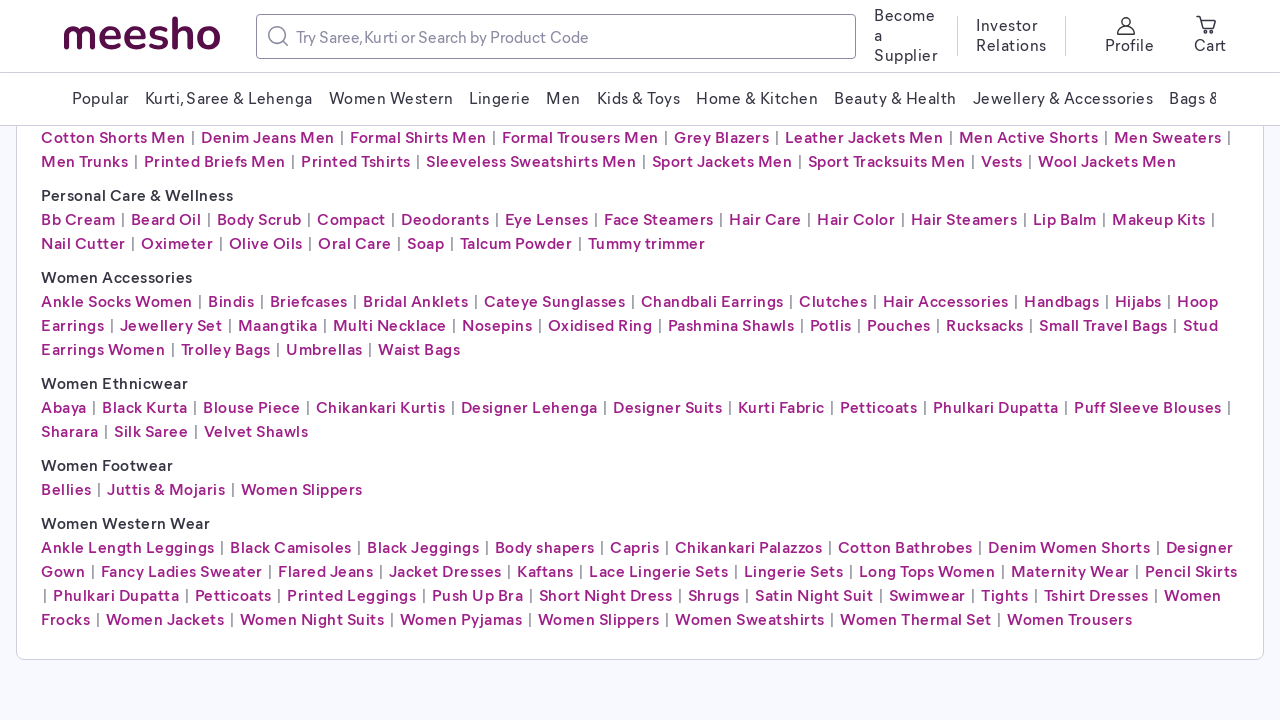

Scrolled to 'Products For You' section using scroll_into_view_if_needed()
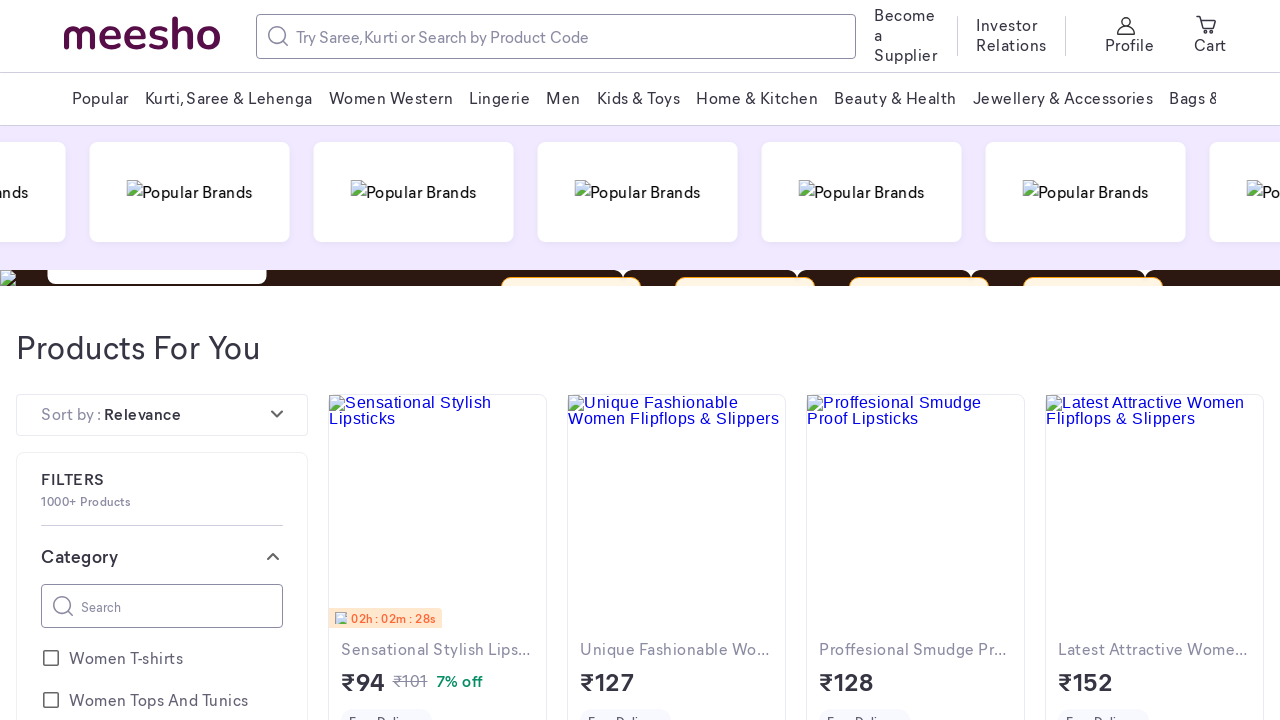

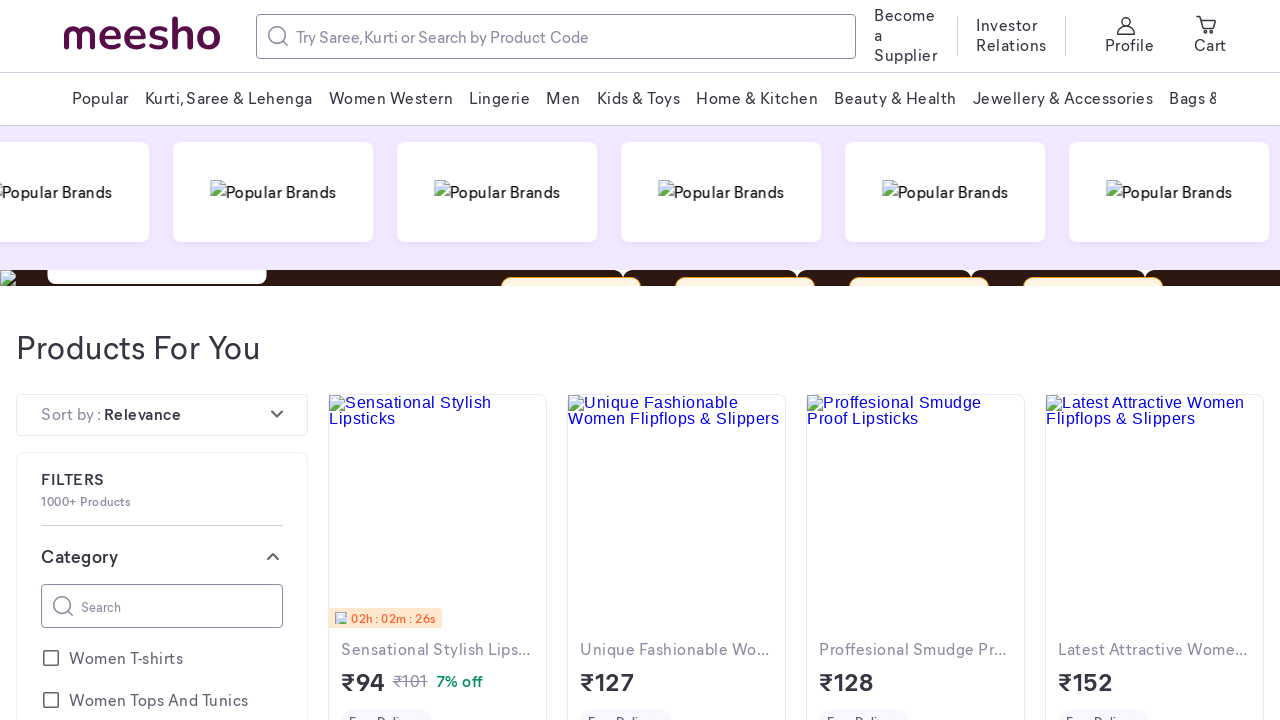